Tests various JavaScript alert types including simple alerts, confirm dialogs, and prompt dialogs by accepting, dismissing, and entering text

Starting URL: https://testautomationpractice.blogspot.com/

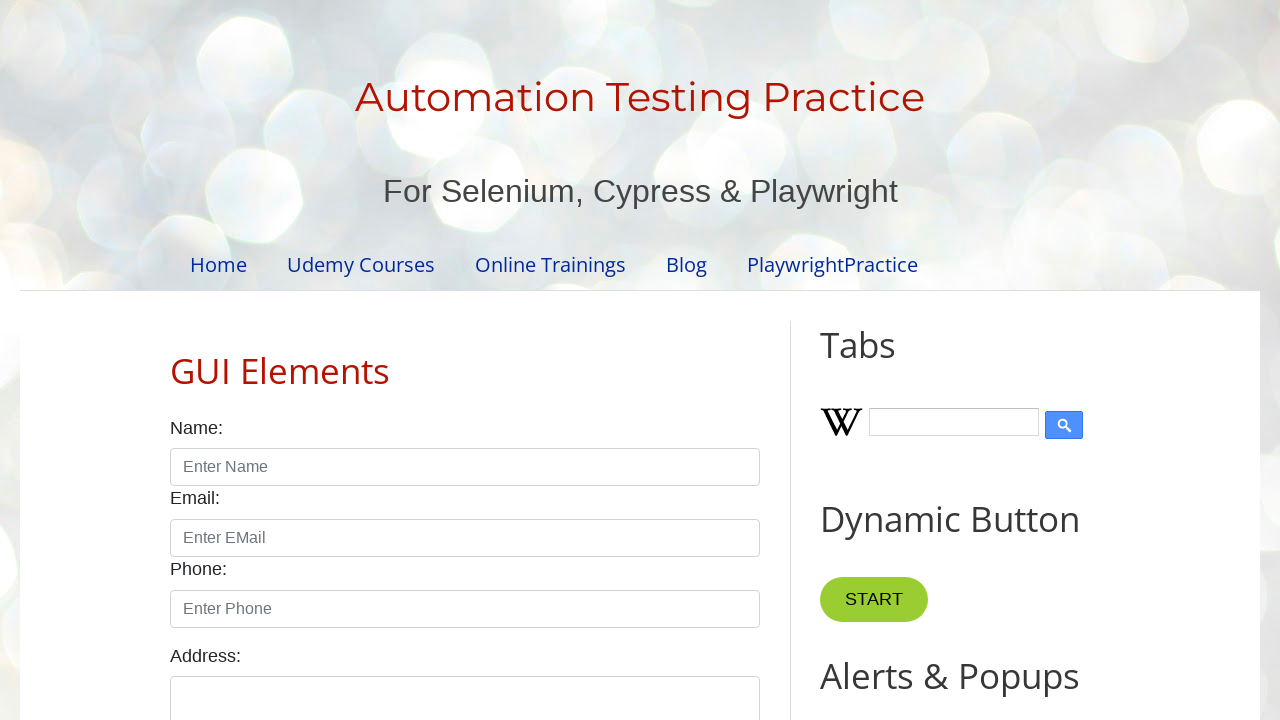

Clicked alert button to trigger simple alert at (888, 361) on #alertBtn
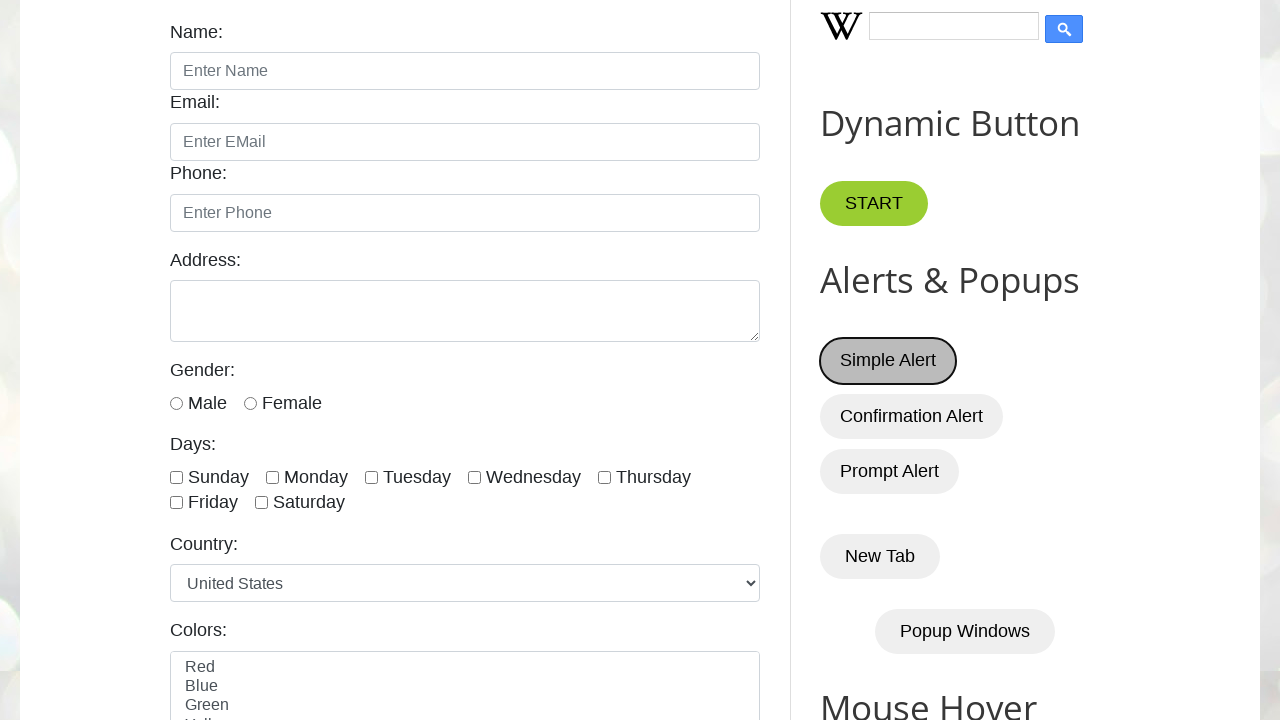

Accepted simple alert dialog by clicking OK
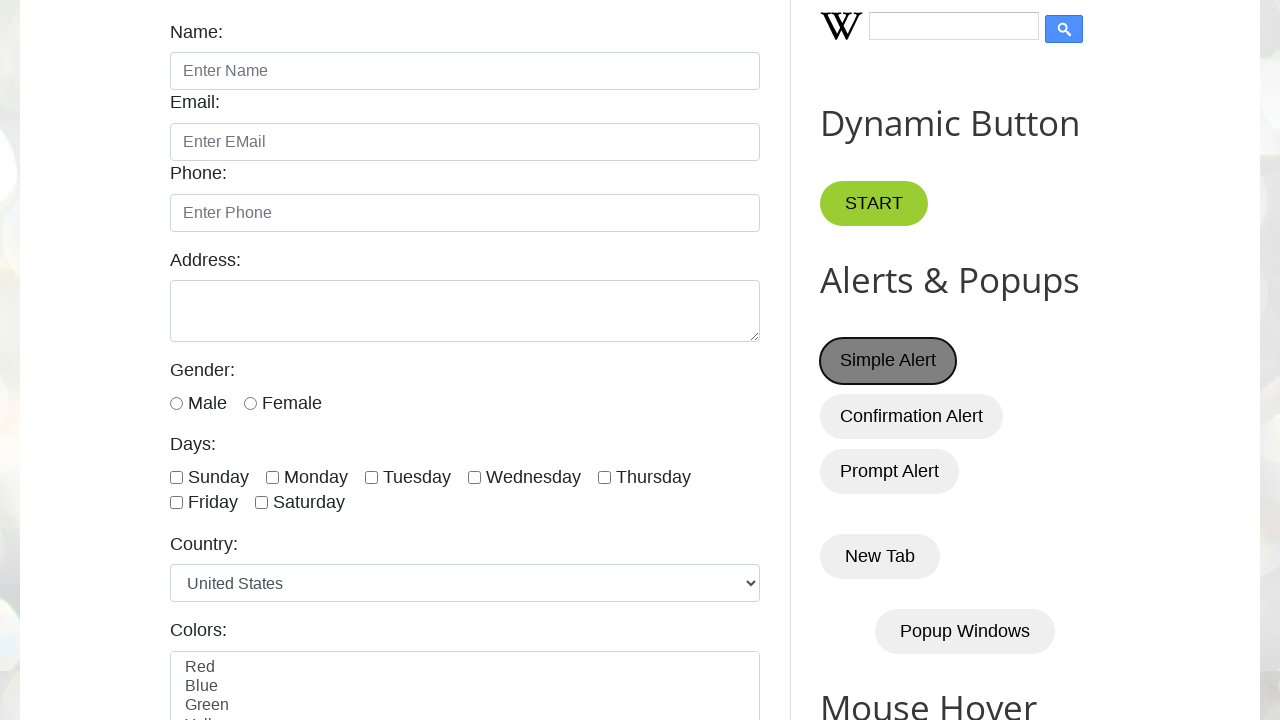

Clicked confirm button to trigger confirm dialog at (912, 416) on #confirmBtn
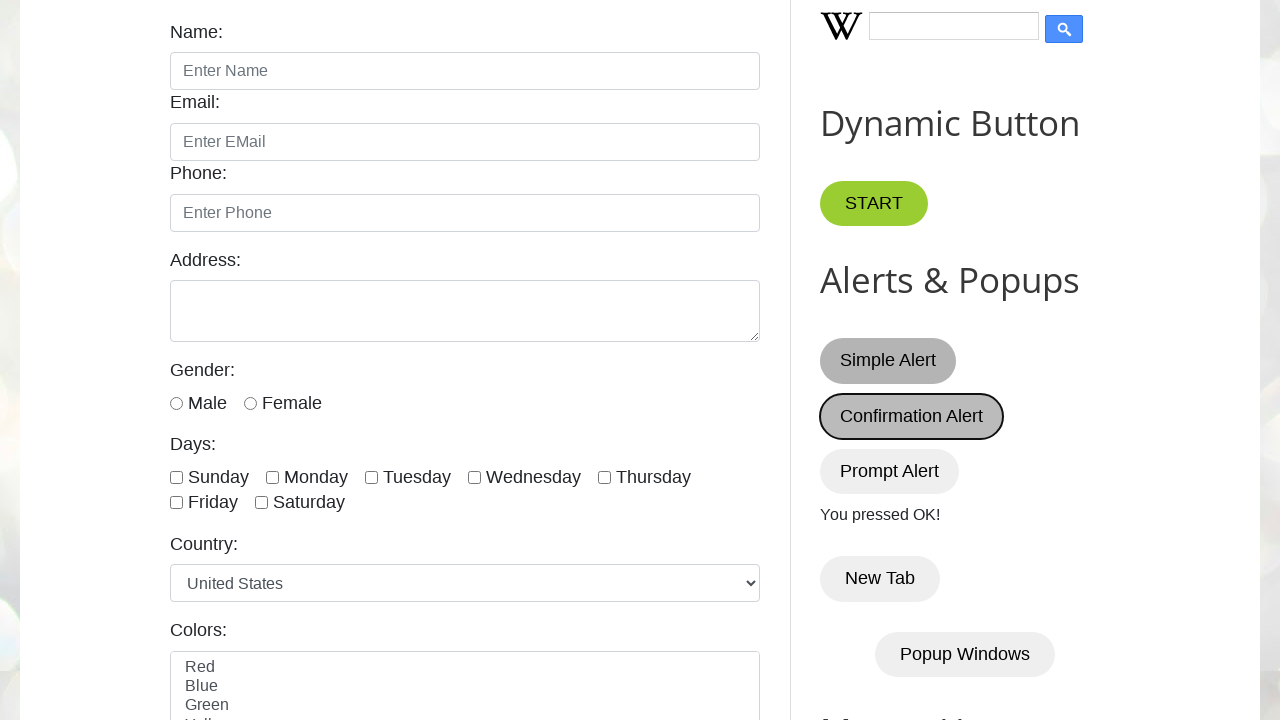

Accepted confirm dialog by clicking OK
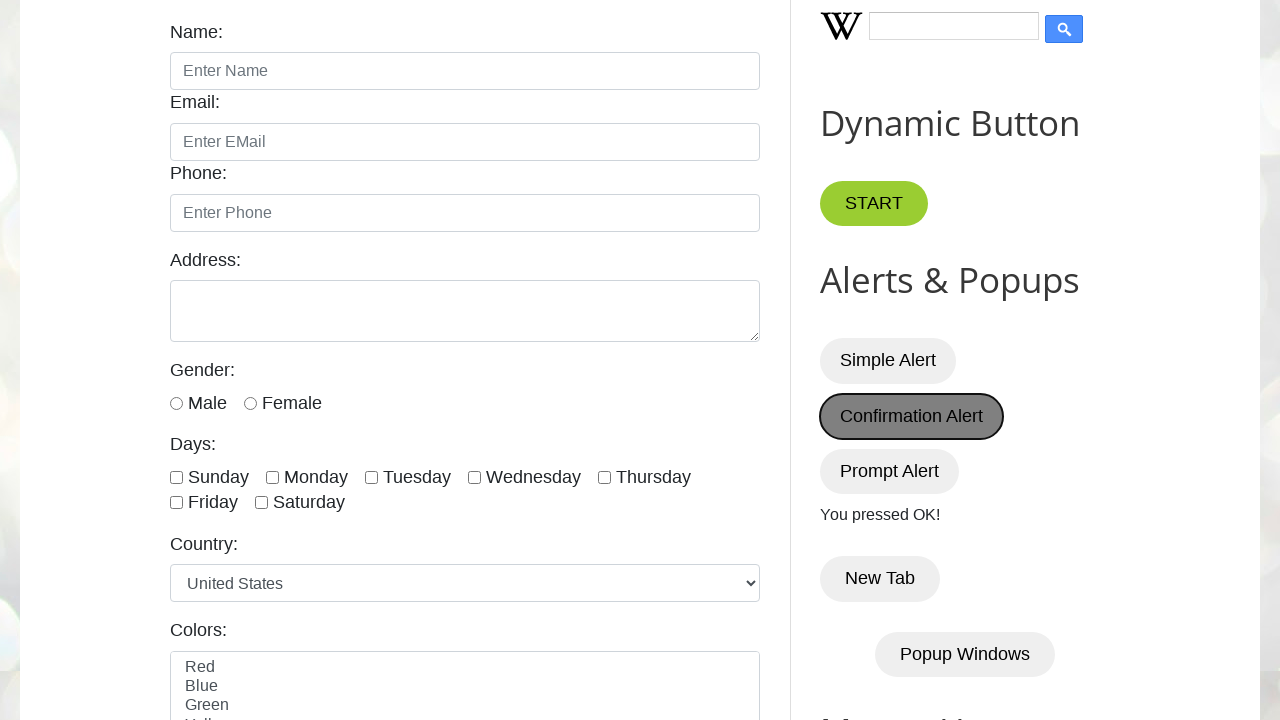

Clicked confirm button again to trigger another confirm dialog at (912, 416) on #confirmBtn
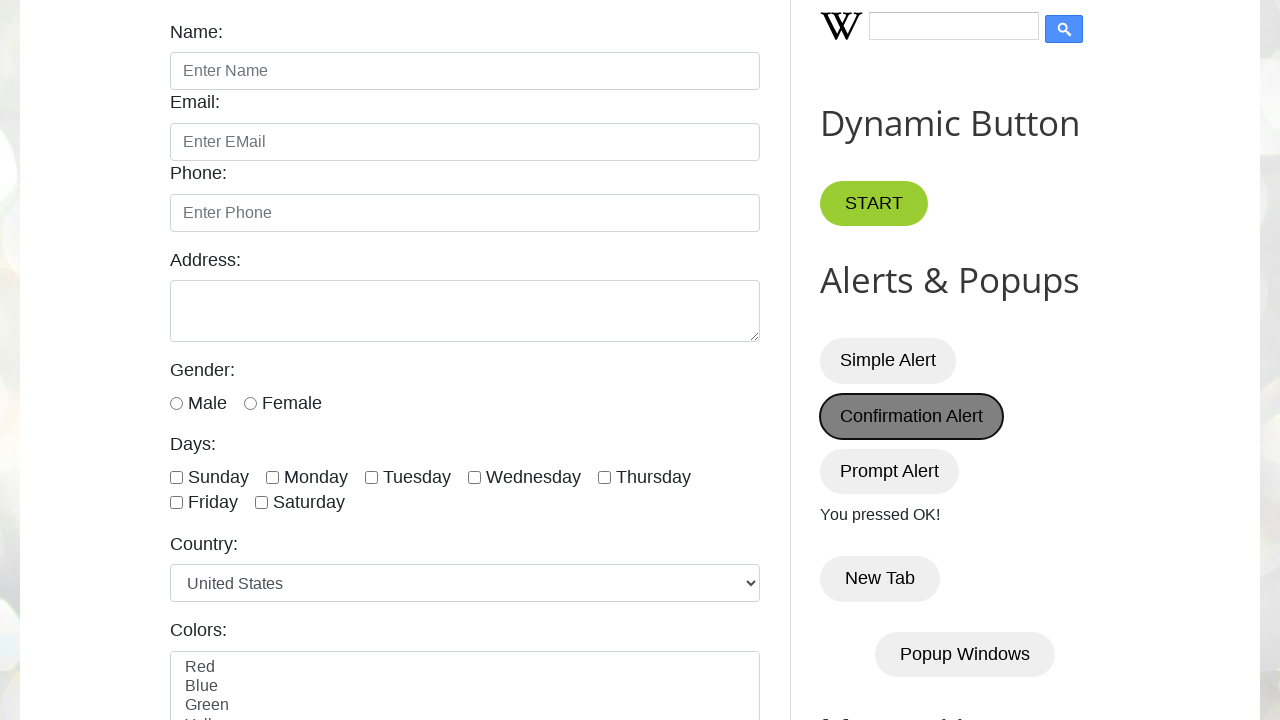

Dismissed confirm dialog by clicking Cancel
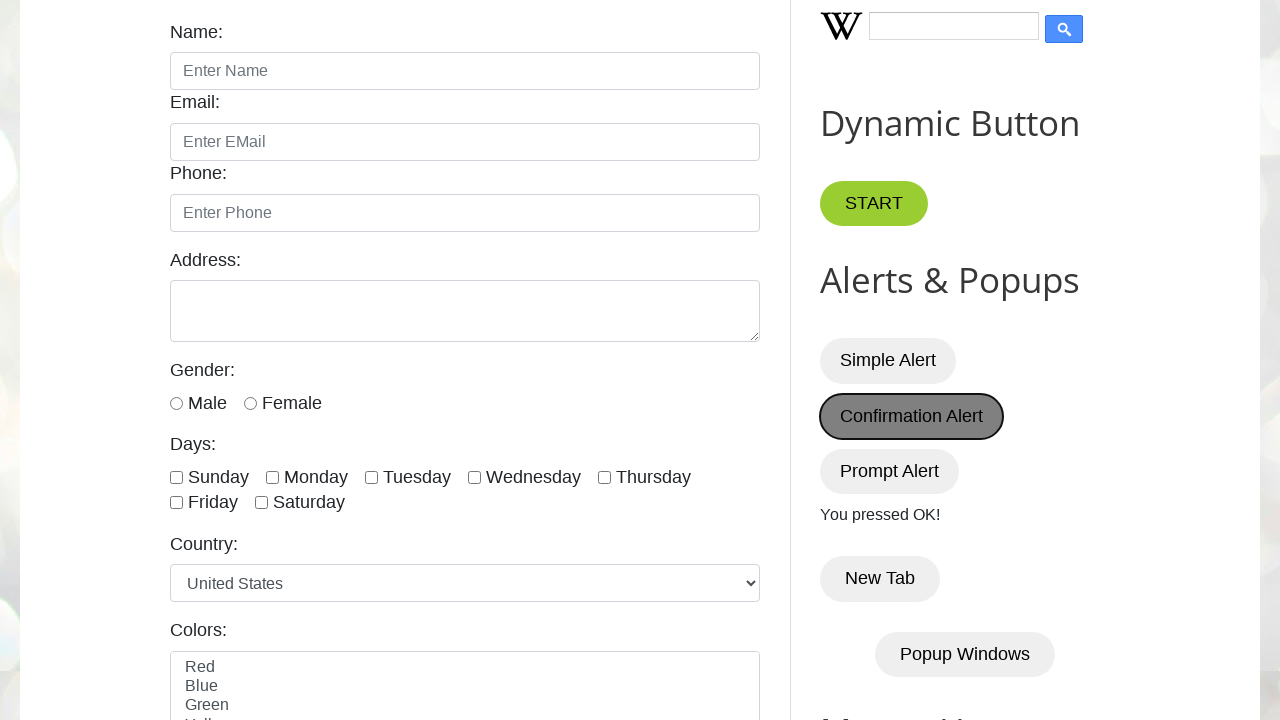

Clicked prompt button and entered 'sai' in prompt dialog, then accepted at (890, 471) on #promptBtn
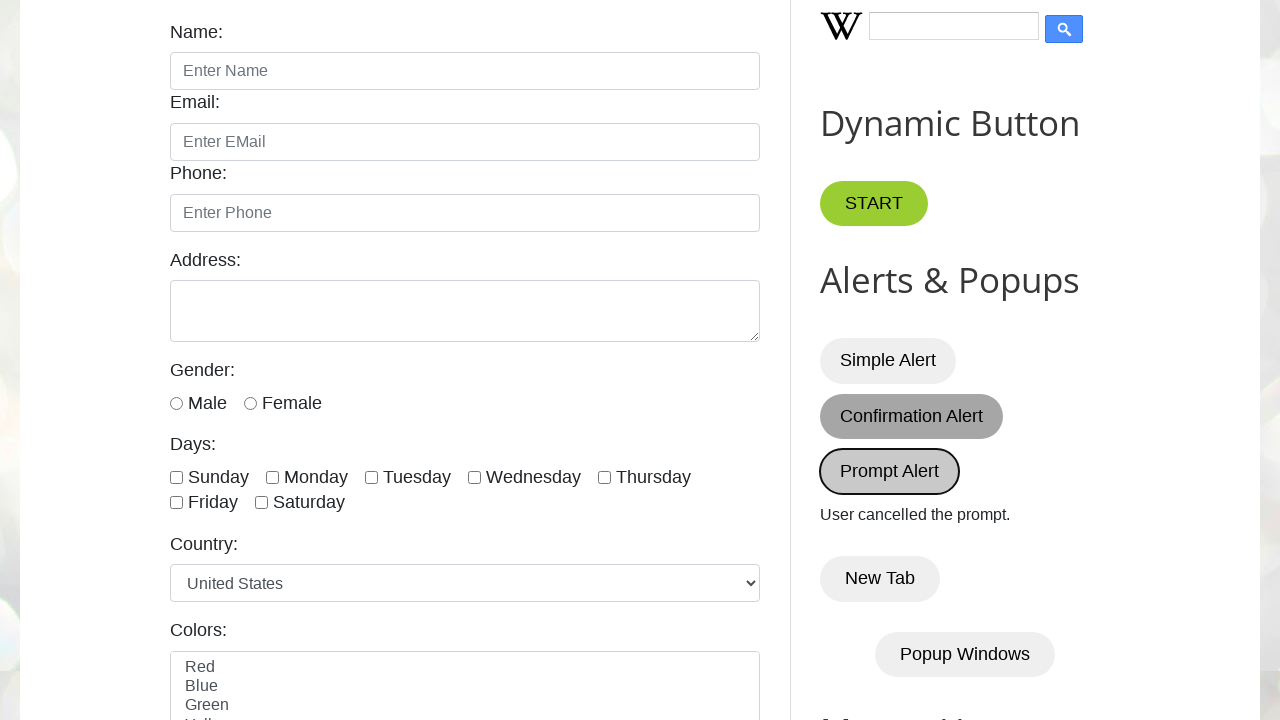

Clicked prompt button again to trigger another prompt dialog at (890, 471) on #promptBtn
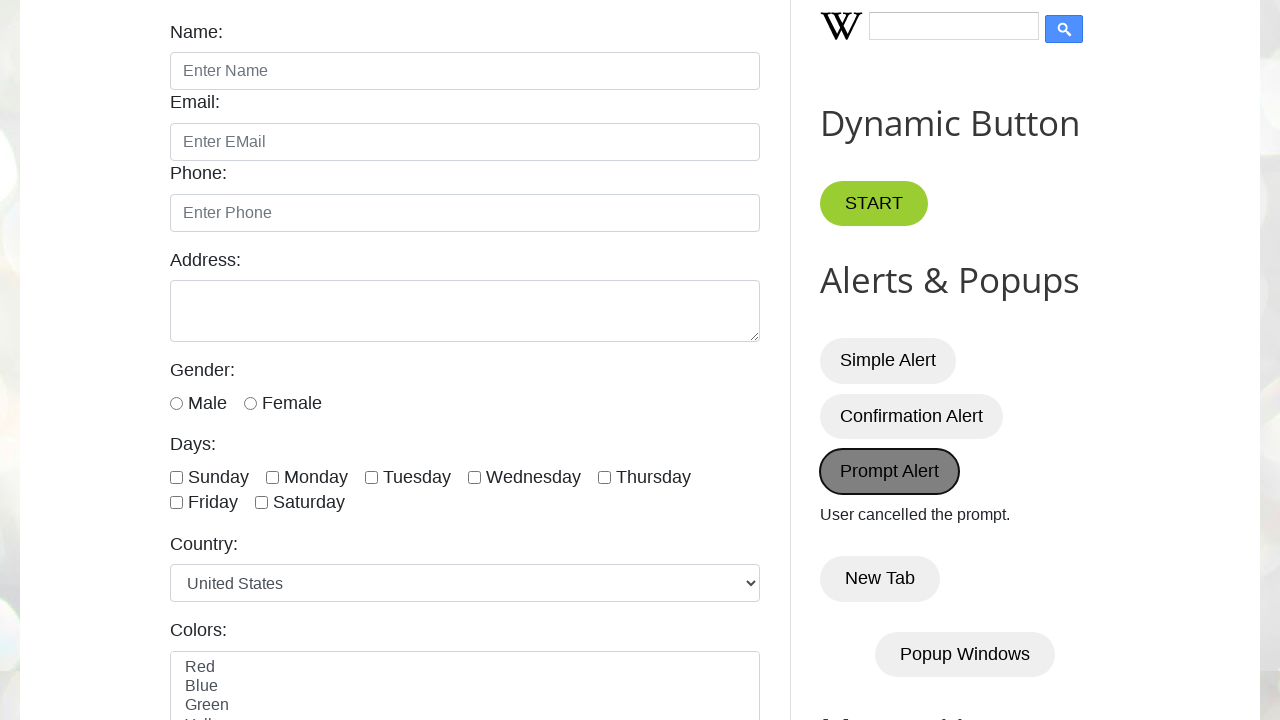

Dismissed prompt dialog without entering text
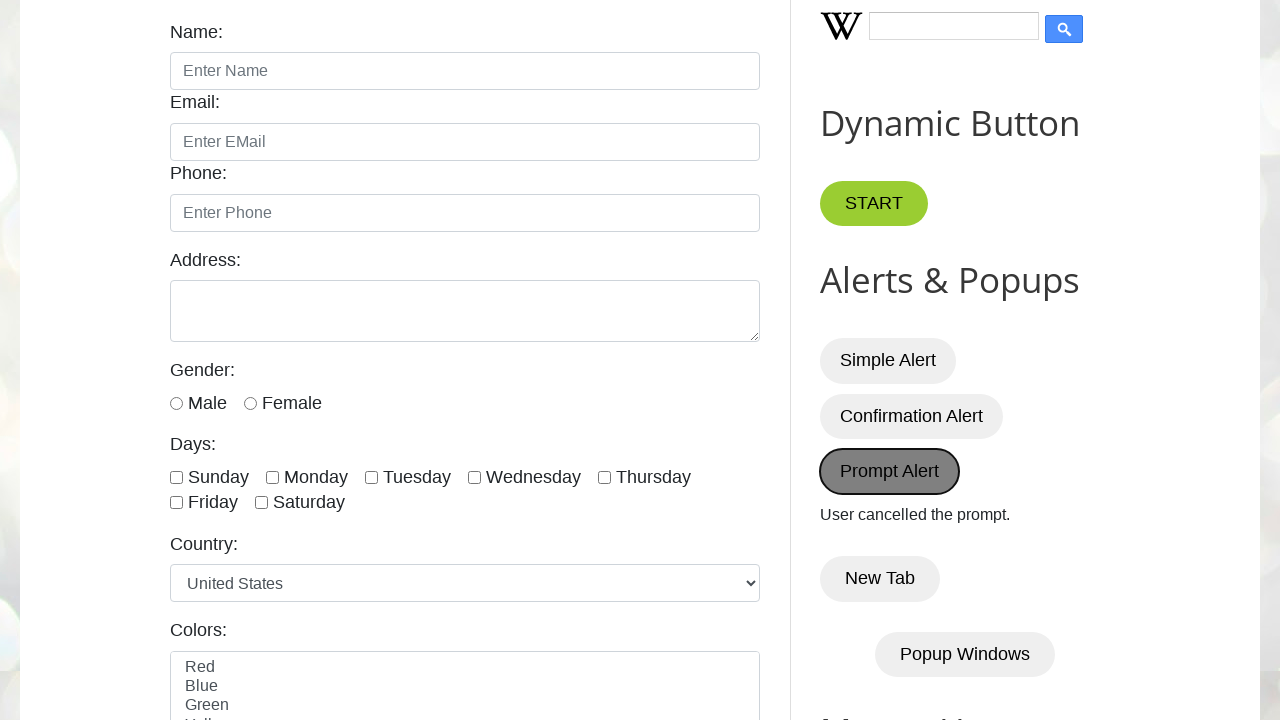

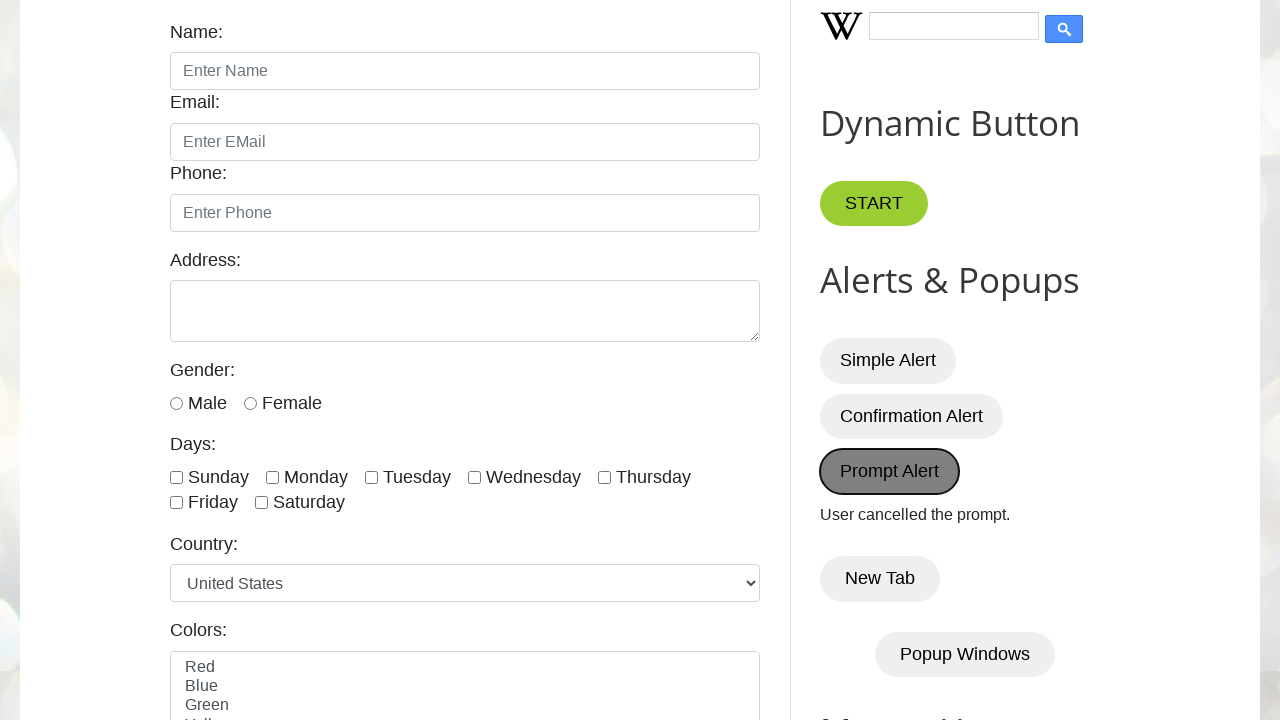